Navigates to Starbucks Korea drink menu list, waits for products to load, then navigates to a drink detail page and verifies nutritional information is displayed.

Starting URL: https://www.starbucks.co.kr/menu/drink_list.do

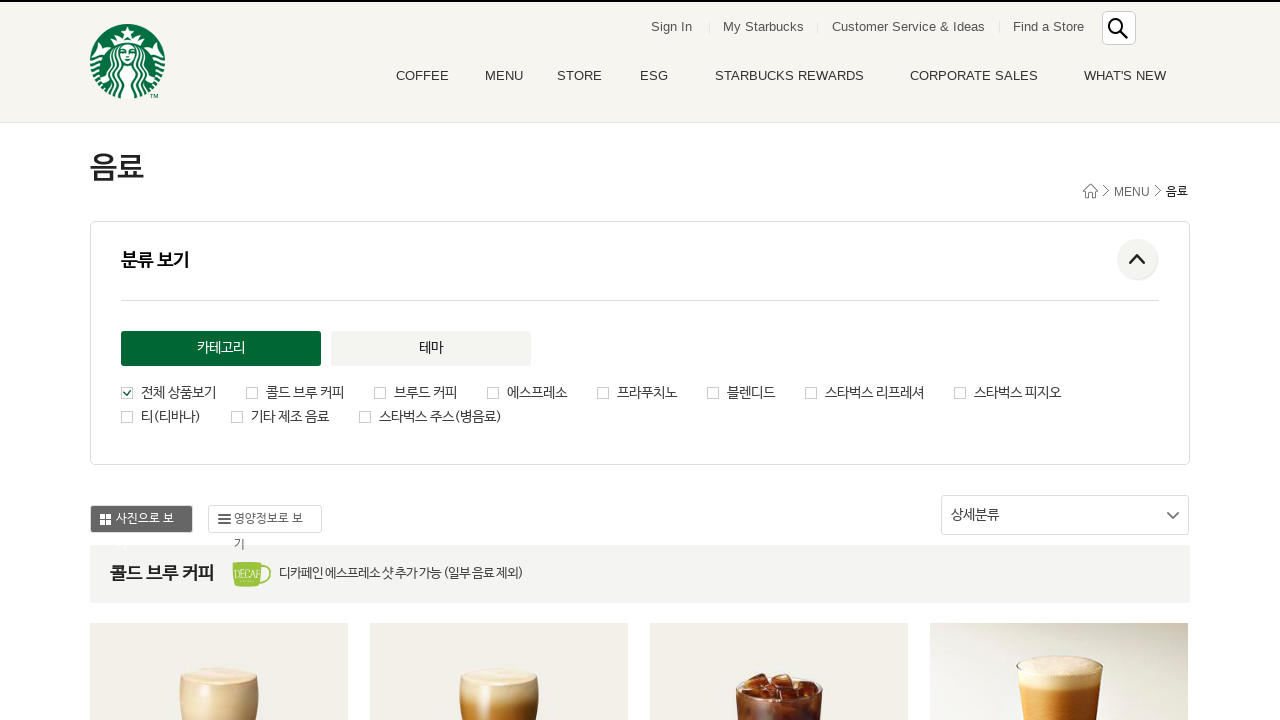

Waited for product list to load on Starbucks Korea drink menu
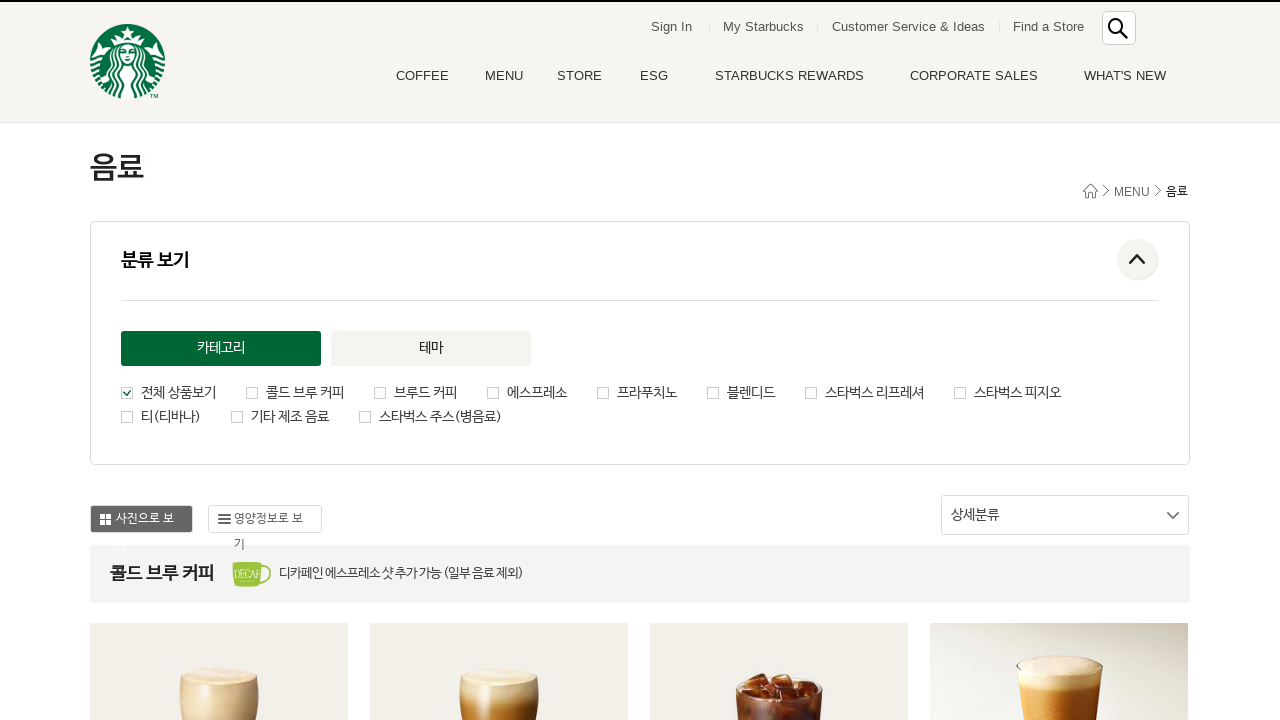

Clicked on the first drink product to navigate to detail page at (219, 672) on .product_list dd a >> nth=0
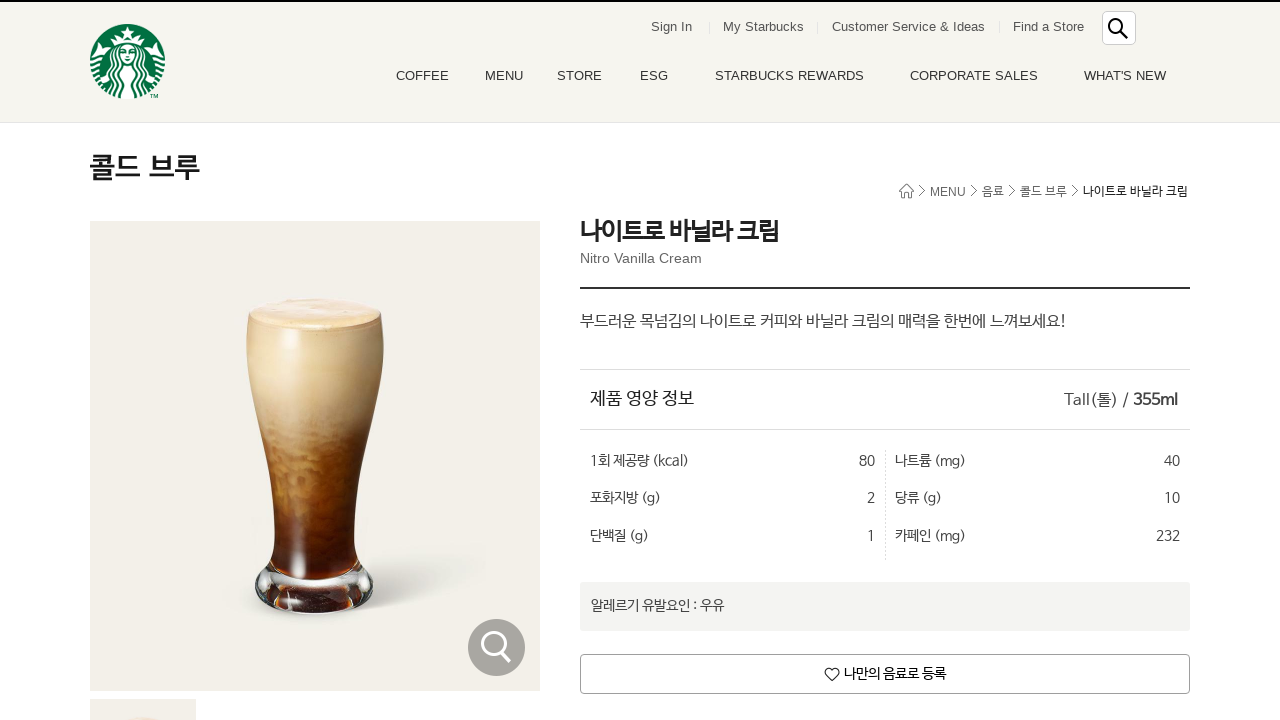

Drink detail page loaded and calorie information is displayed
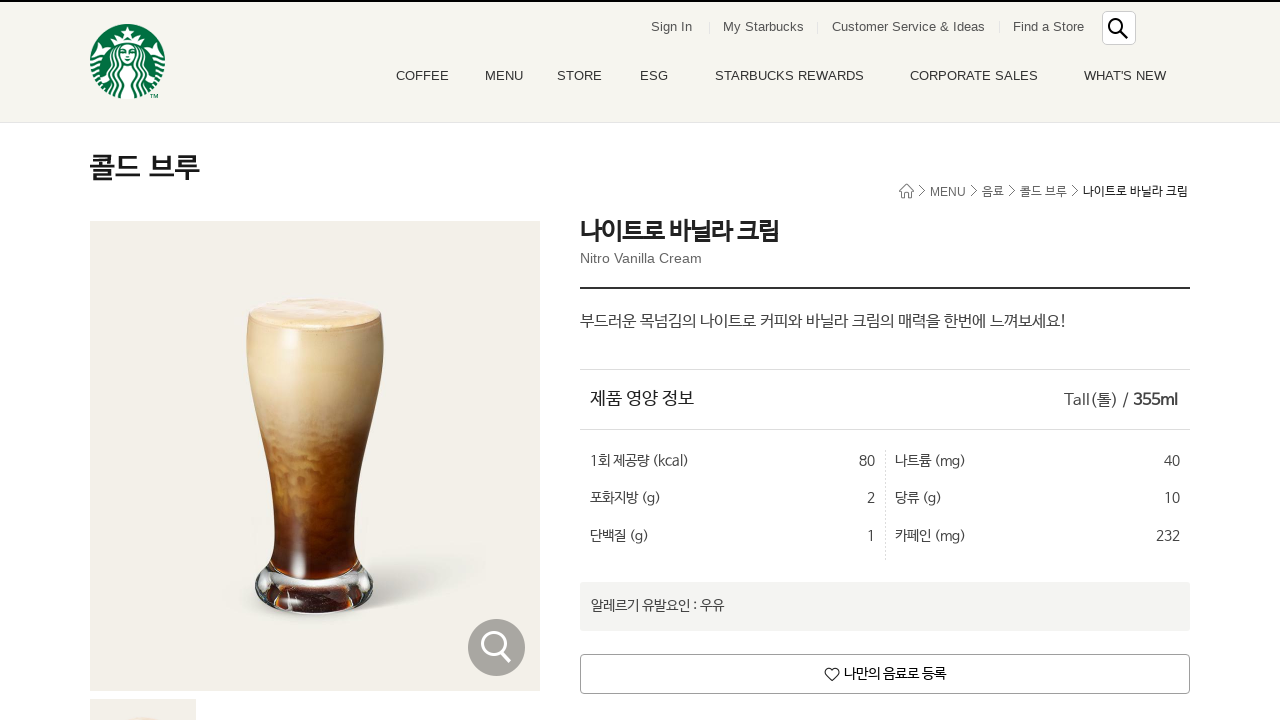

Verified caffeine nutritional information is displayed
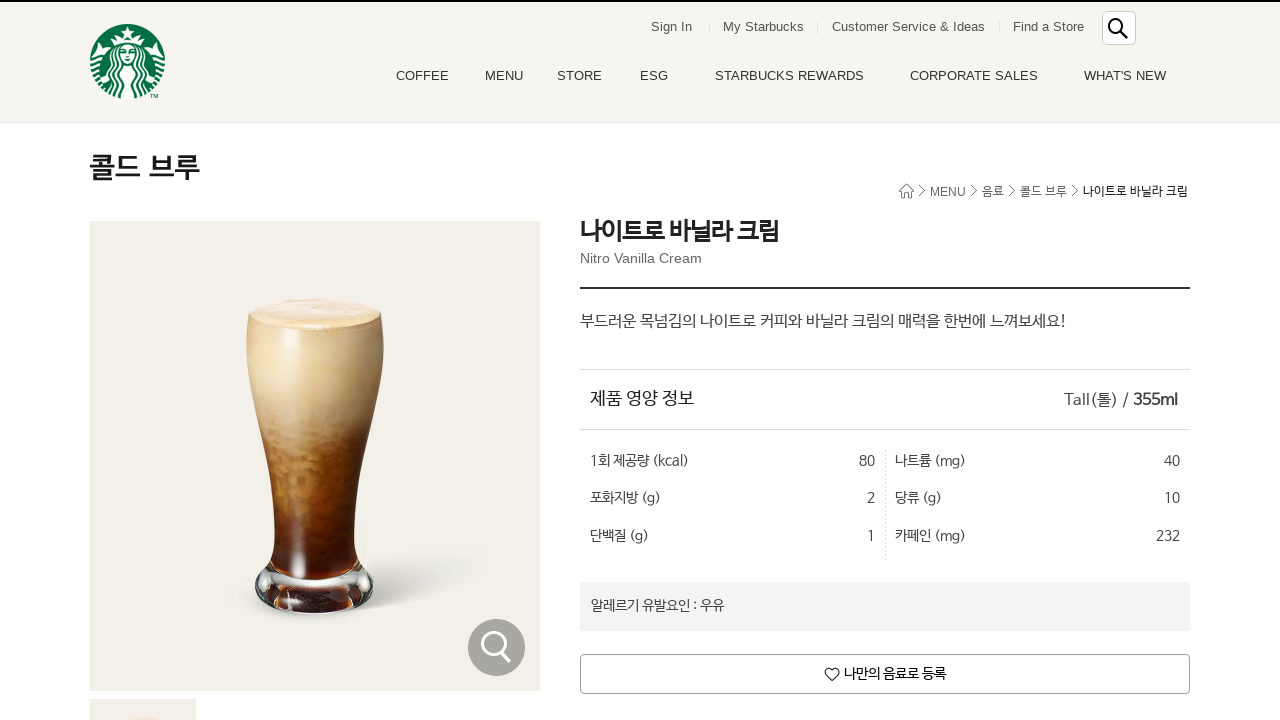

Verified sugar nutritional information is displayed
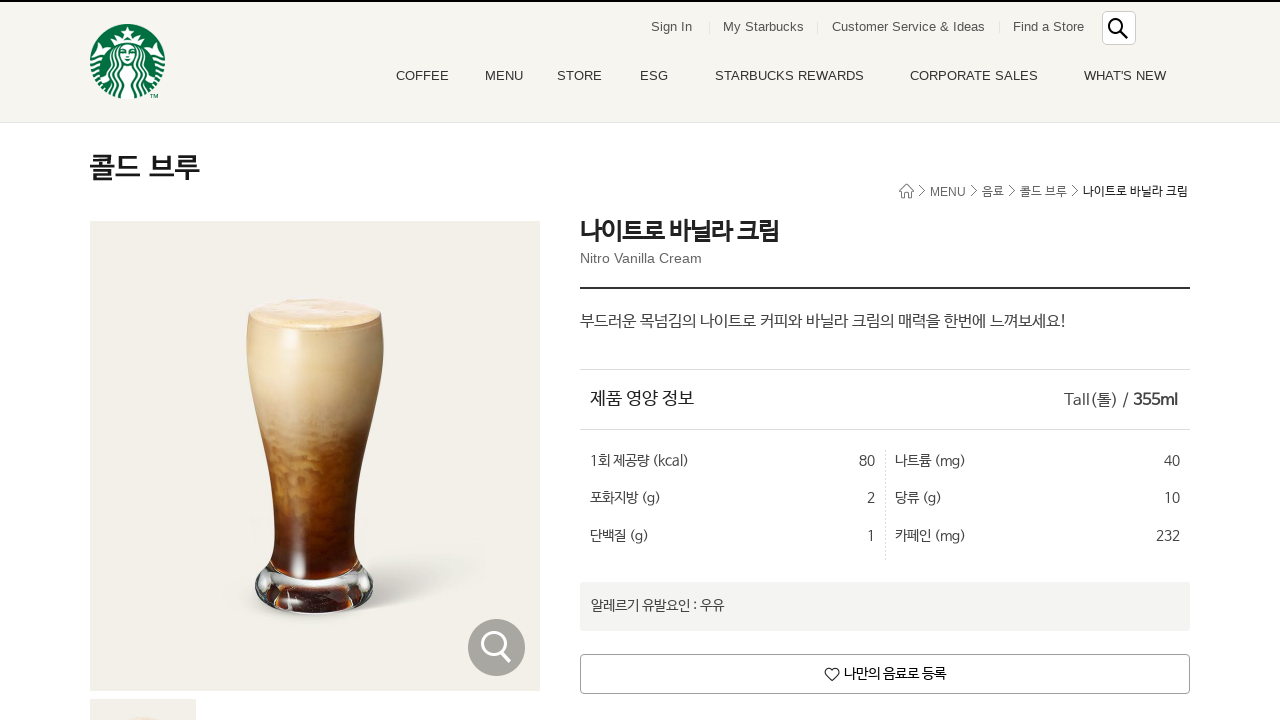

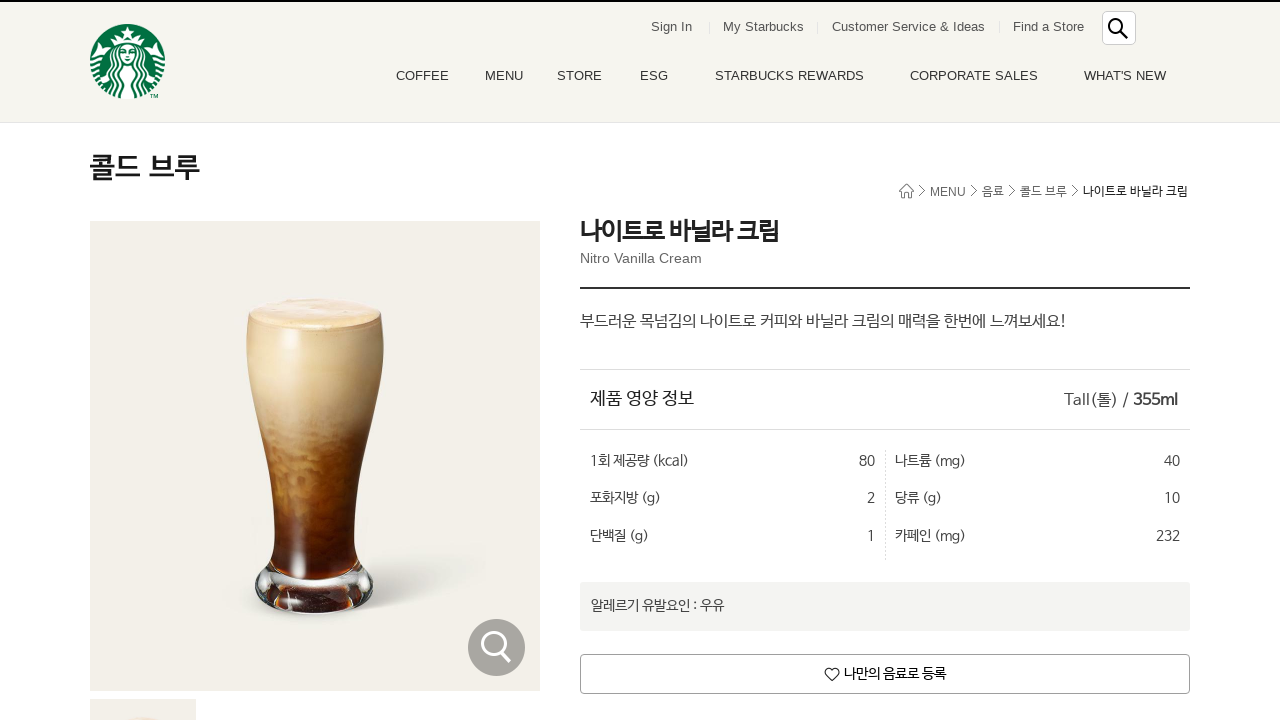